Waits for price to reach $100, clicks book button, calculates a mathematical expression, and submits the answer

Starting URL: http://suninjuly.github.io/explicit_wait2.html

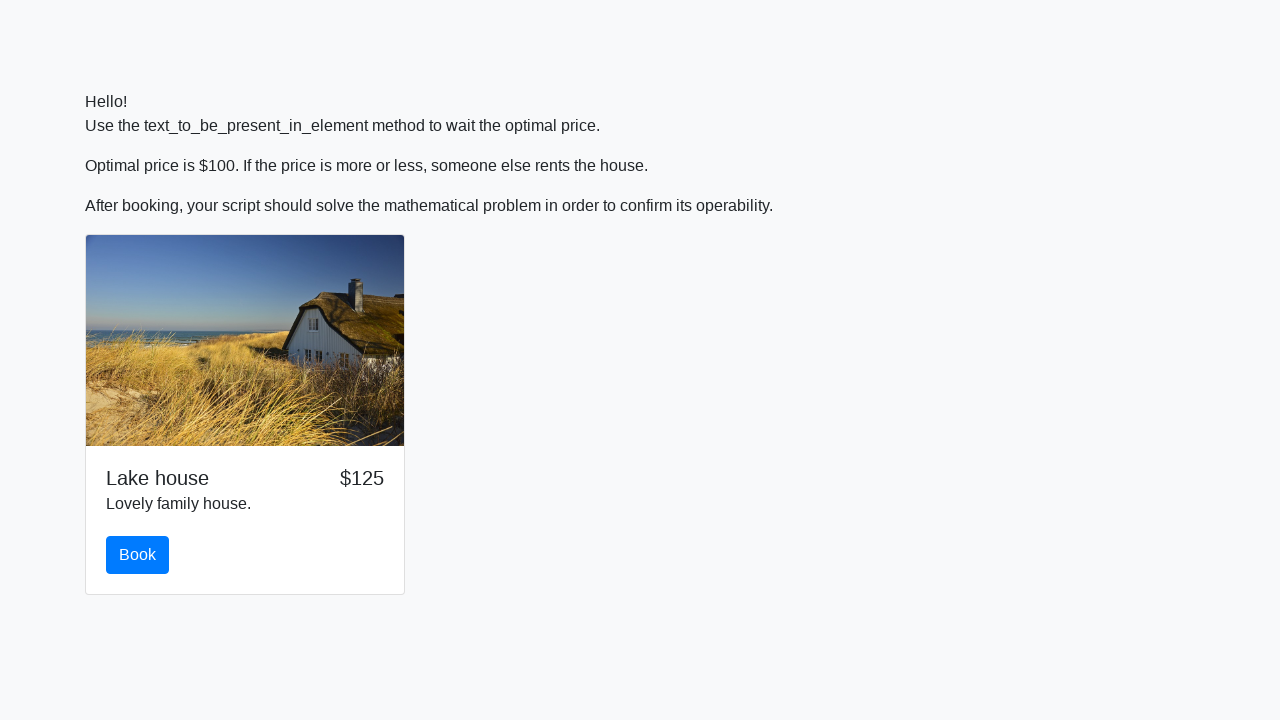

Waited for price to reach $100
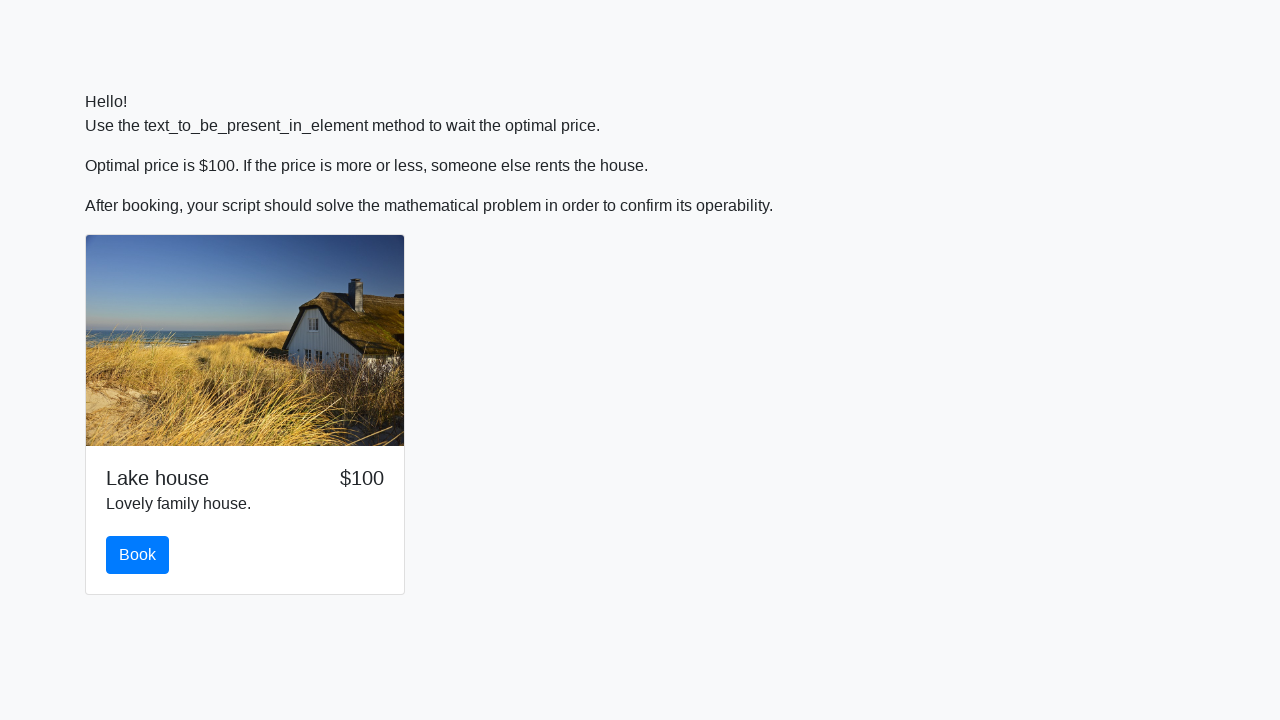

Clicked book button at (138, 555) on button
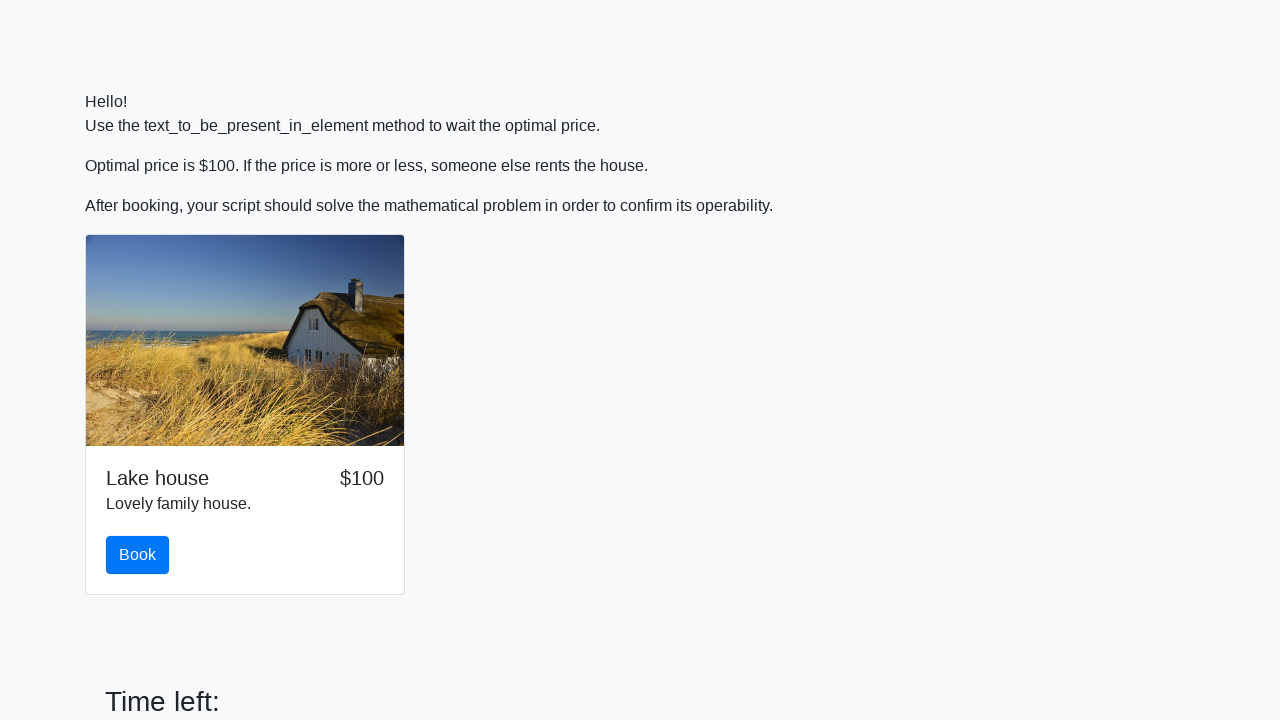

Retrieved x value: 543
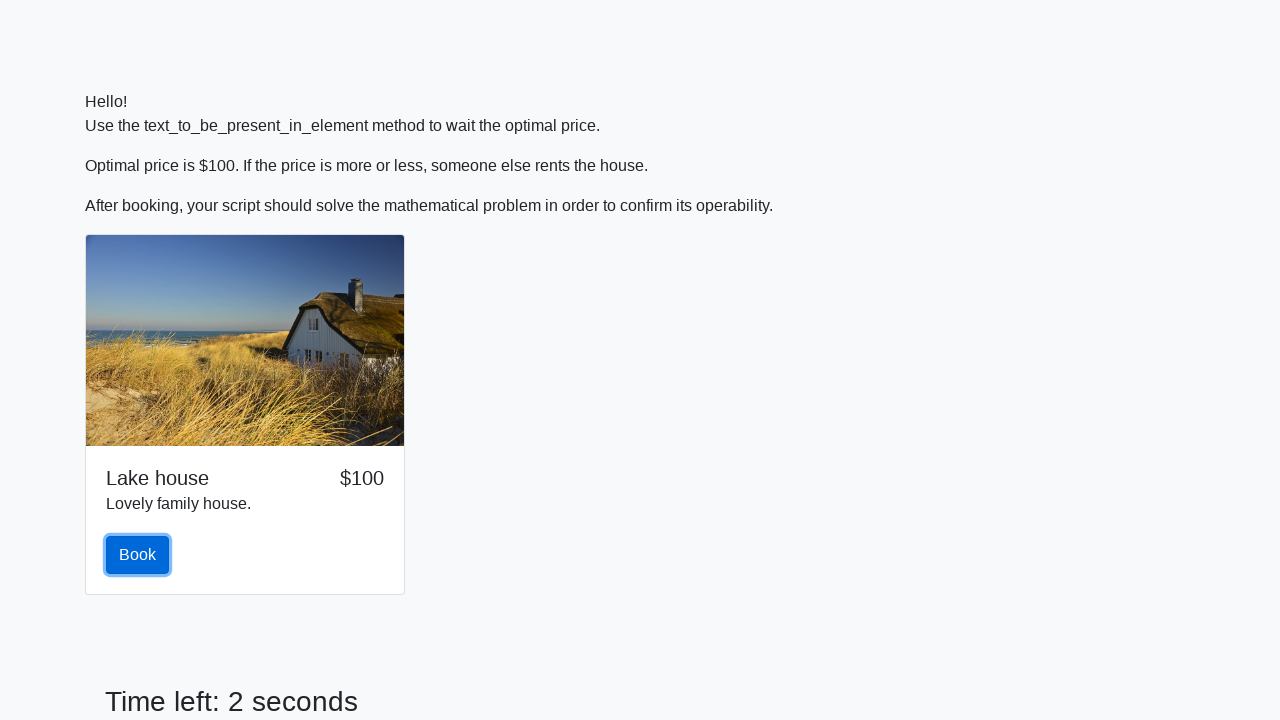

Calculated mathematical expression result: 1.7415122605969473
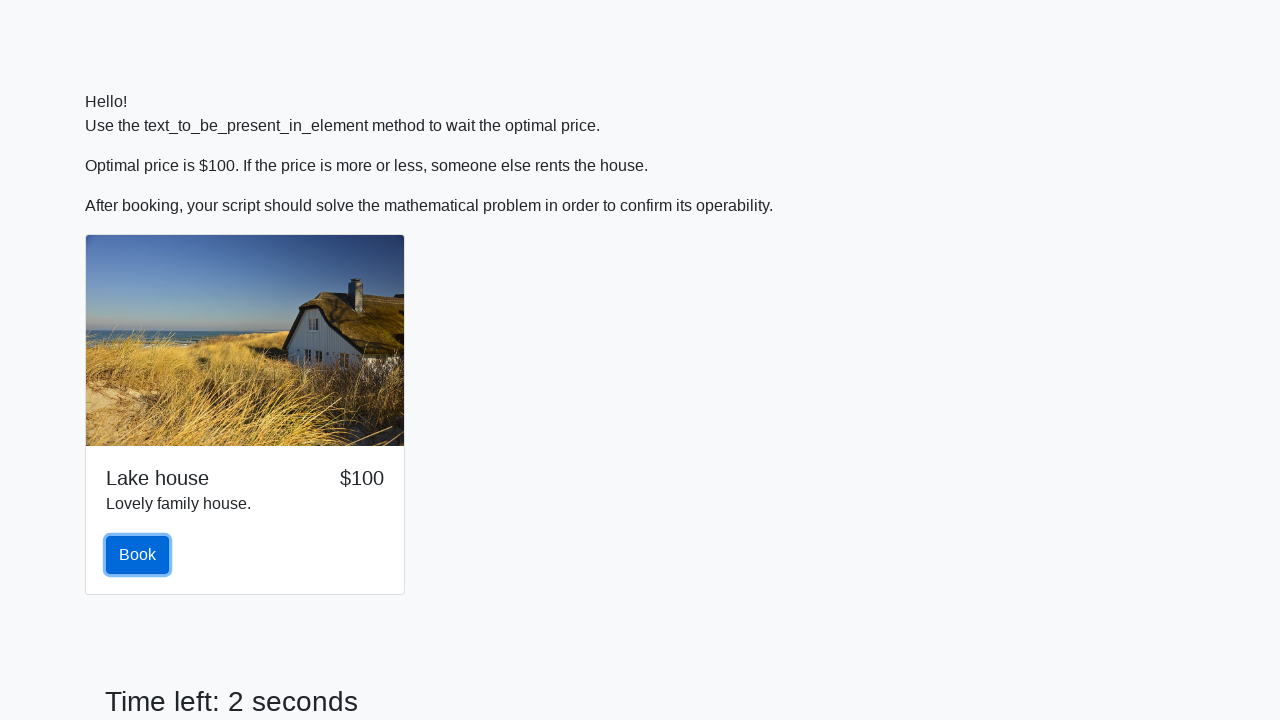

Filled answer field with calculated result on #answer
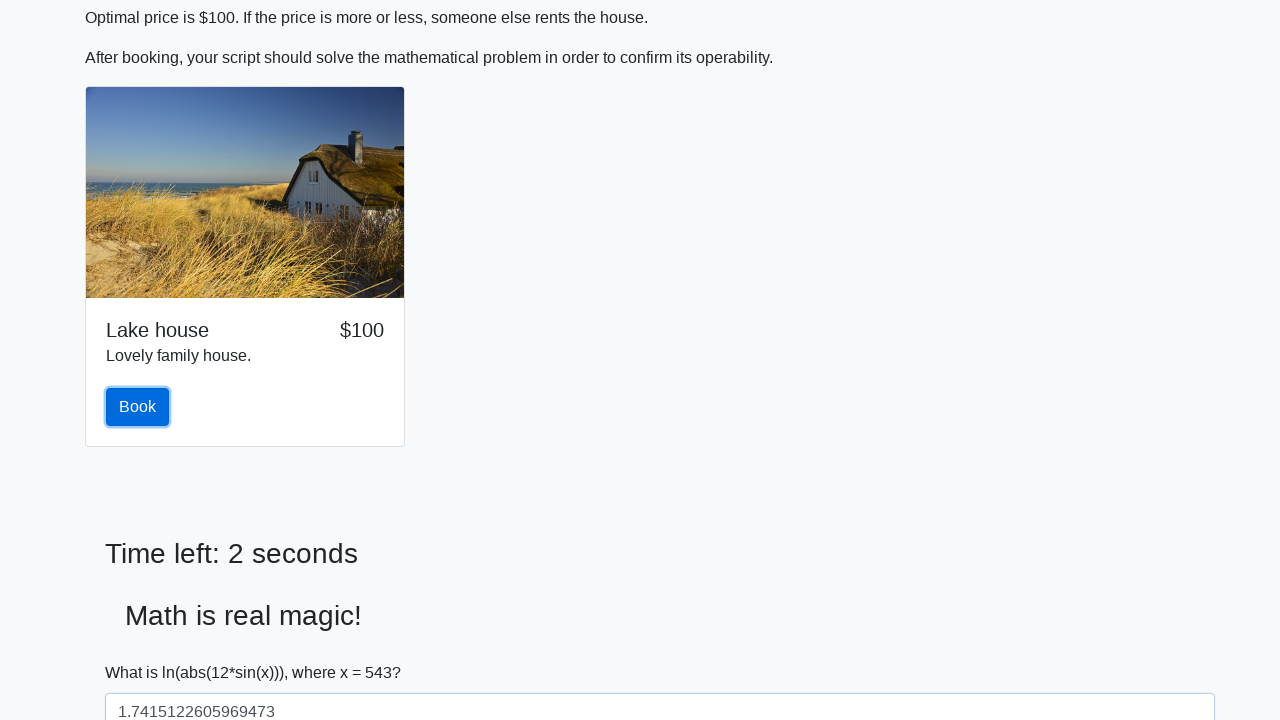

Clicked solve button to submit answer at (143, 651) on #solve
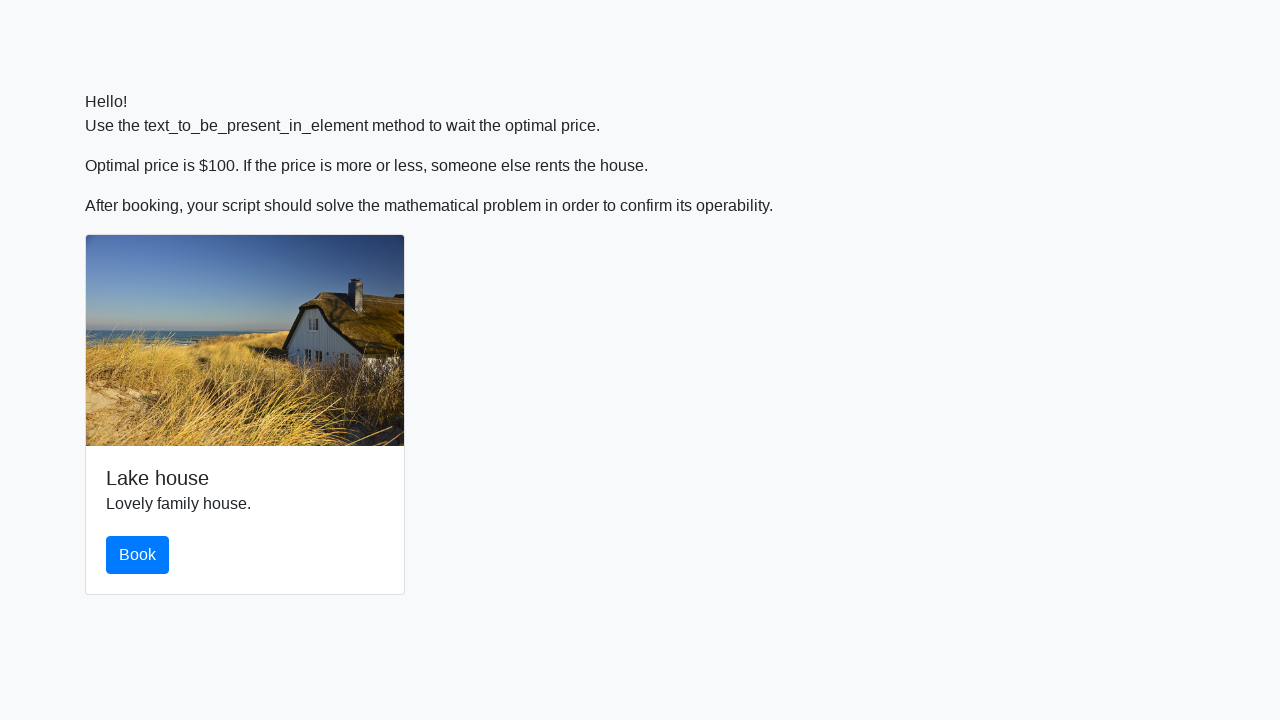

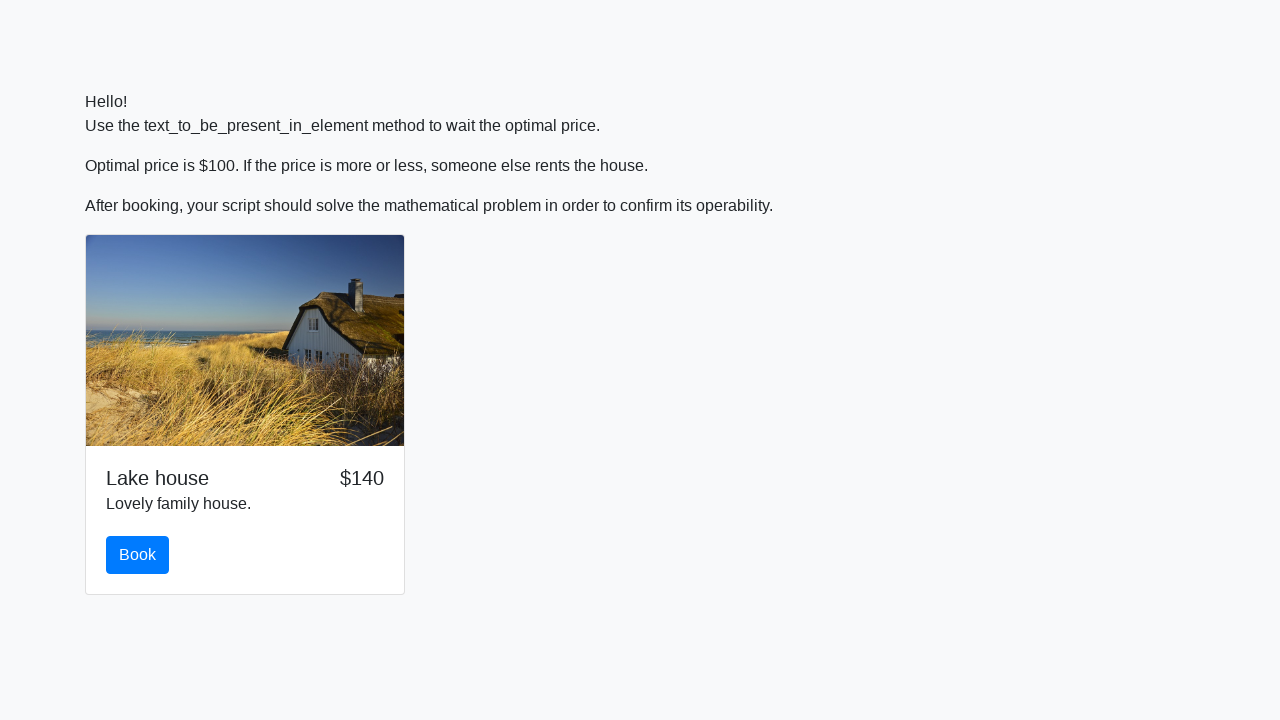